Tests dropdown and form interactions on a flight booking practice page, including clicking a senior citizen discount checkbox, selecting round trip option, and incrementing adult passenger count to 5.

Starting URL: https://rahulshettyacademy.com/dropdownsPractise/

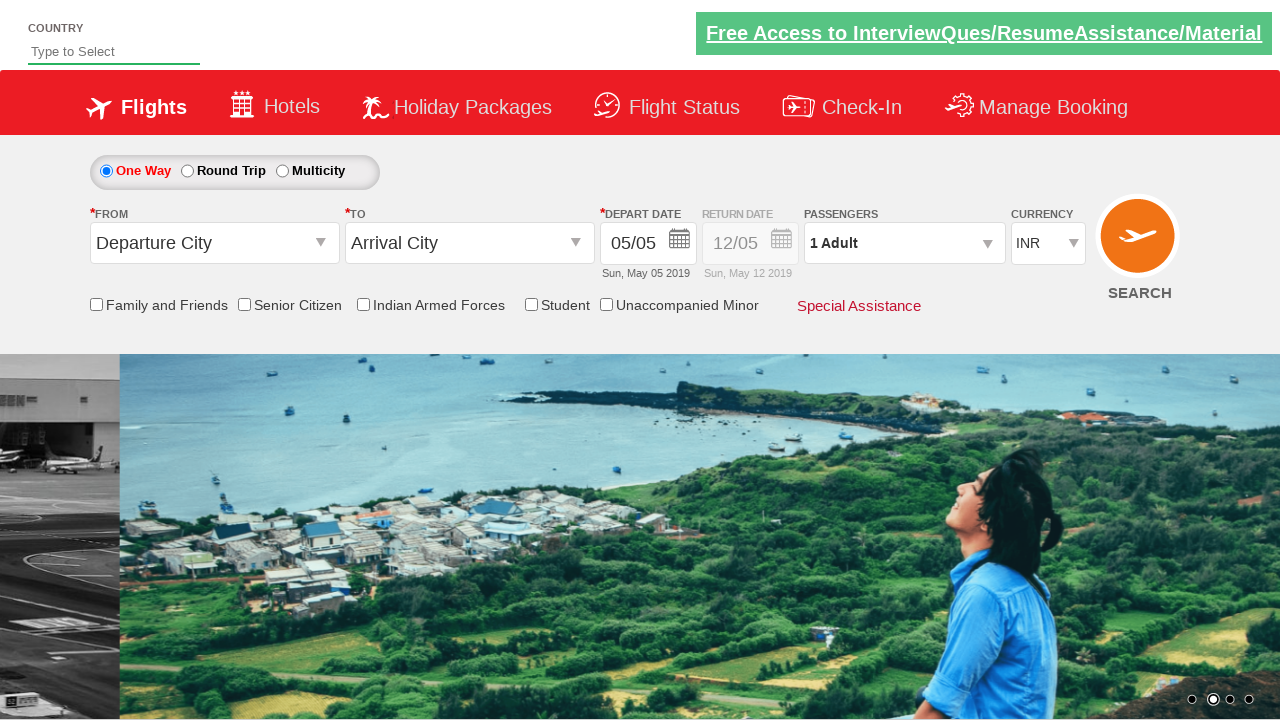

Clicked Senior Citizen Discount checkbox at (244, 304) on input[id*='SeniorCitizenDiscount']
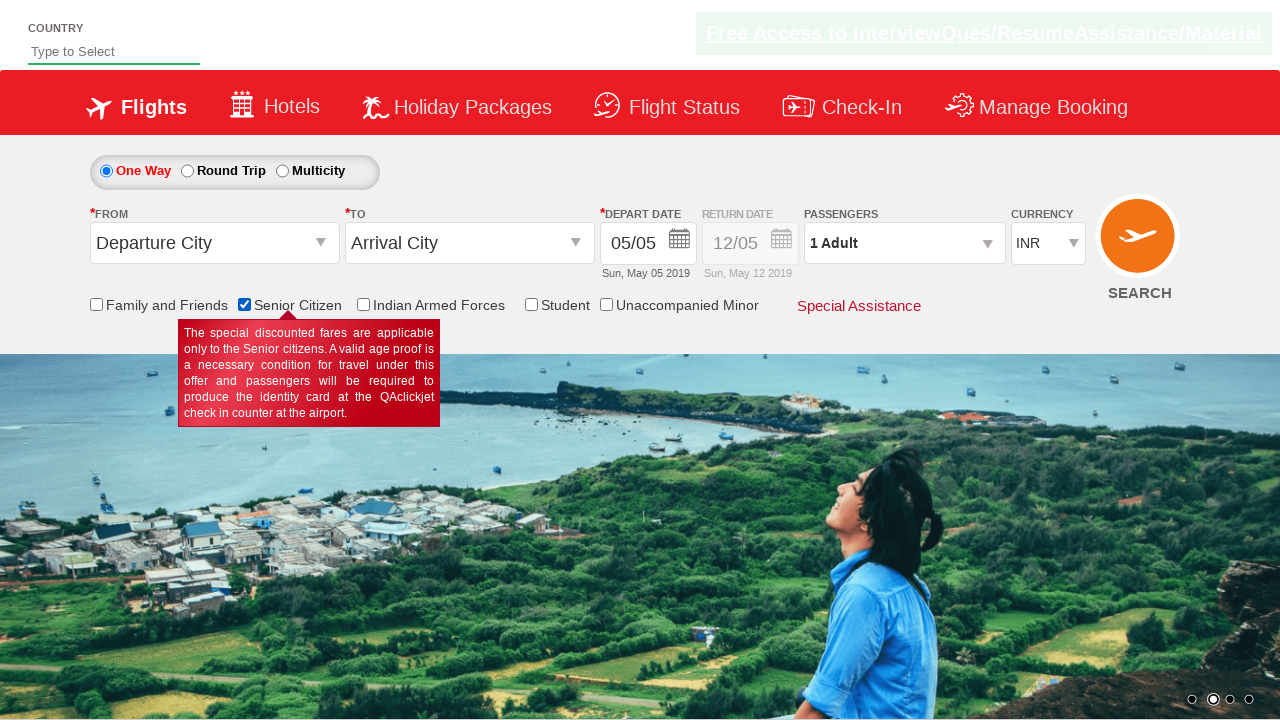

Verified Senior Citizen Discount checkbox is selected
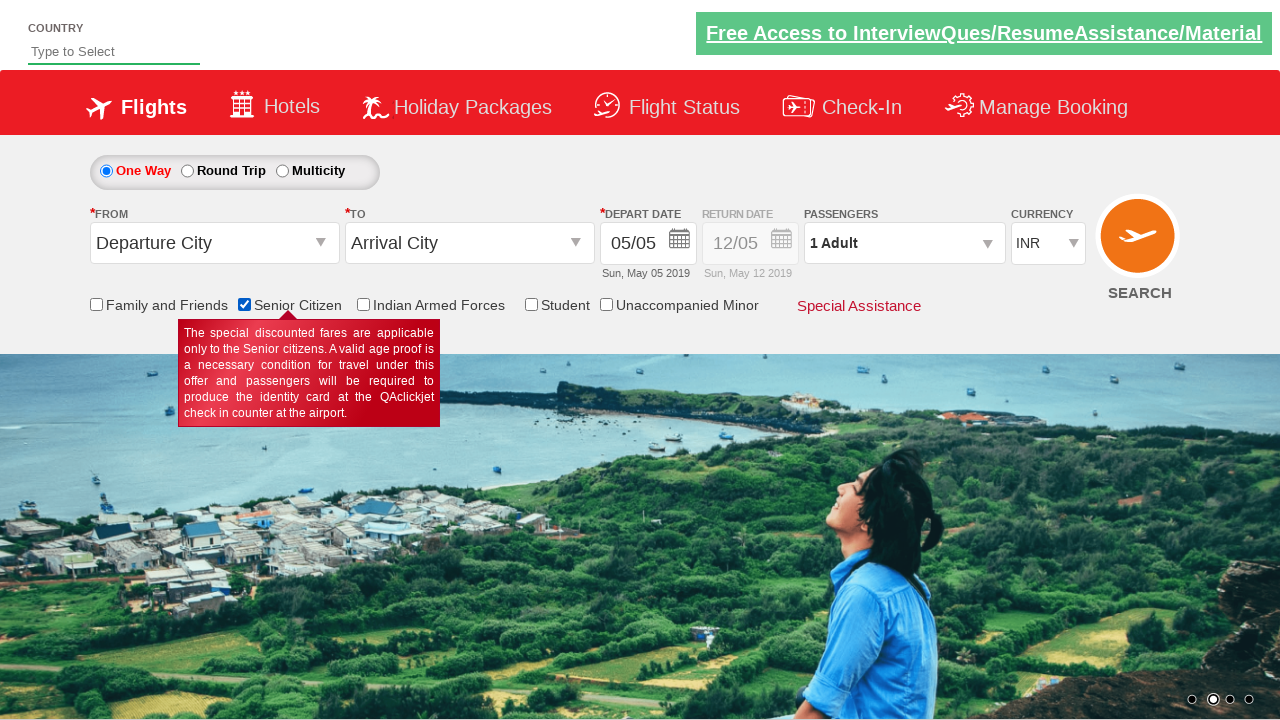

Clicked Round Trip radio button at (187, 171) on #ctl00_mainContent_rbtnl_Trip_1
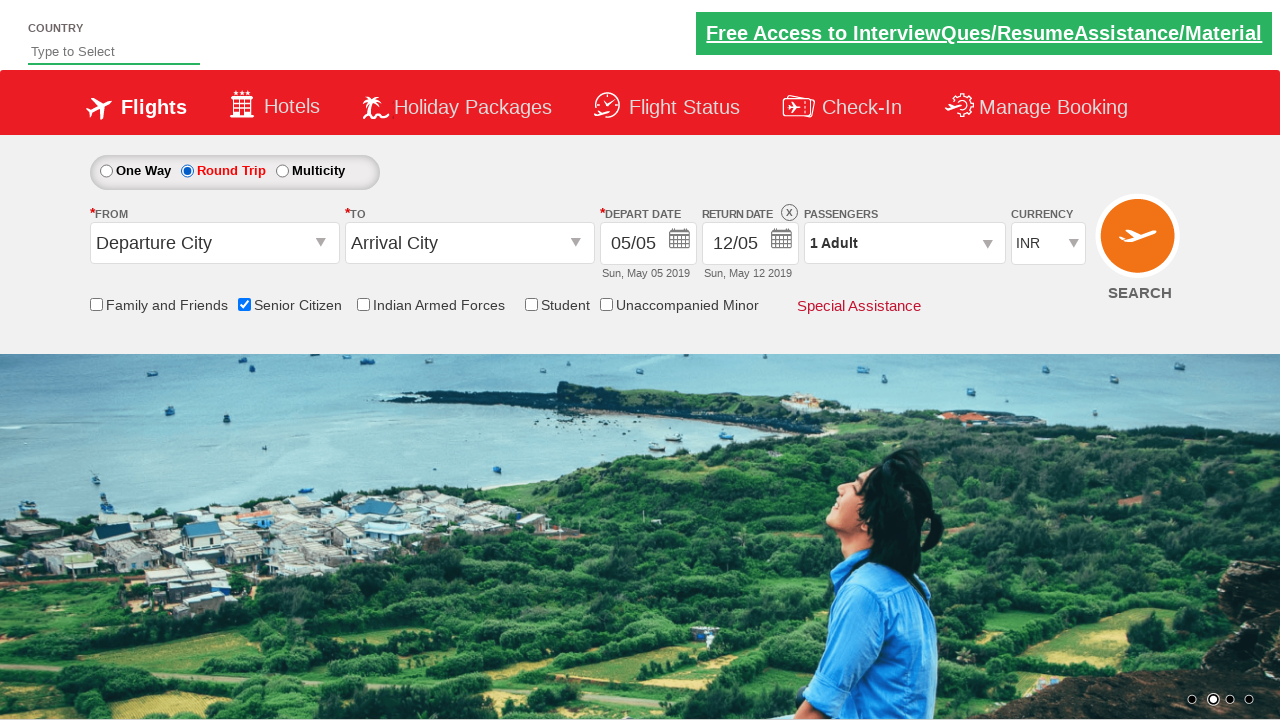

Clicked on passenger info dropdown to open it at (904, 243) on #divpaxinfo
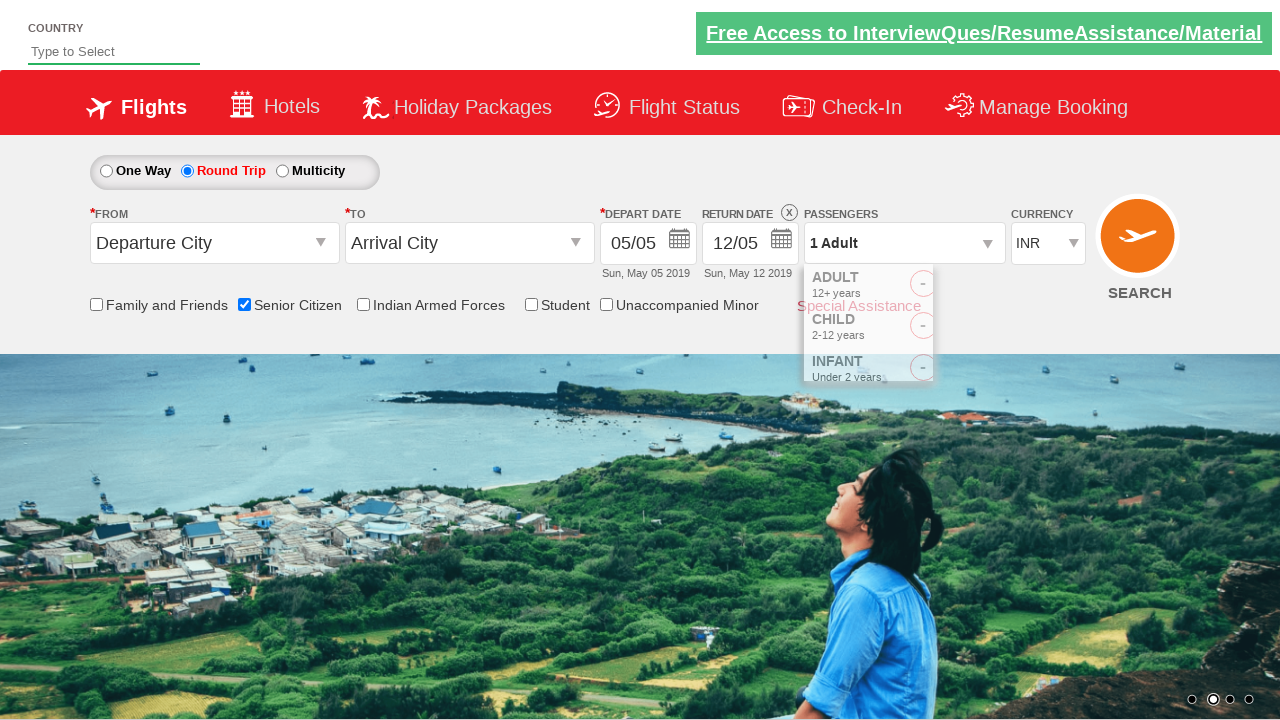

Waited for dropdown to be visible
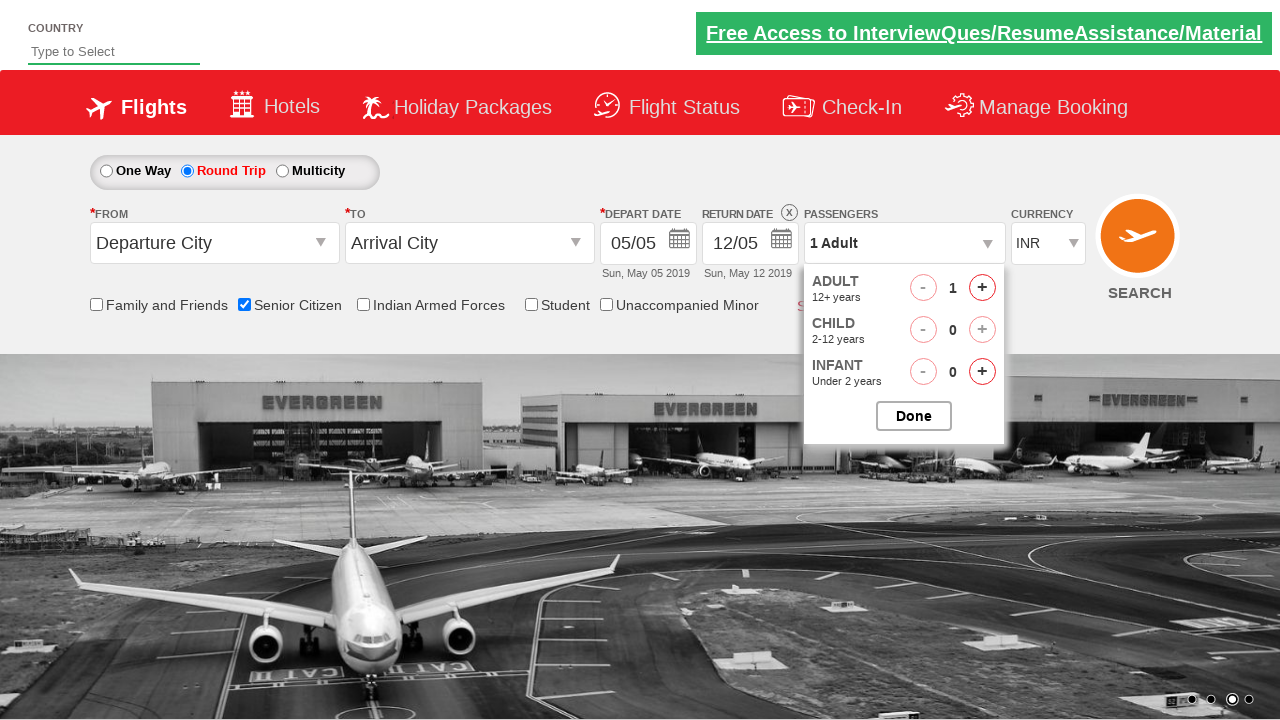

Clicked increment adult button (iteration 1 of 4) at (982, 288) on #hrefIncAdt
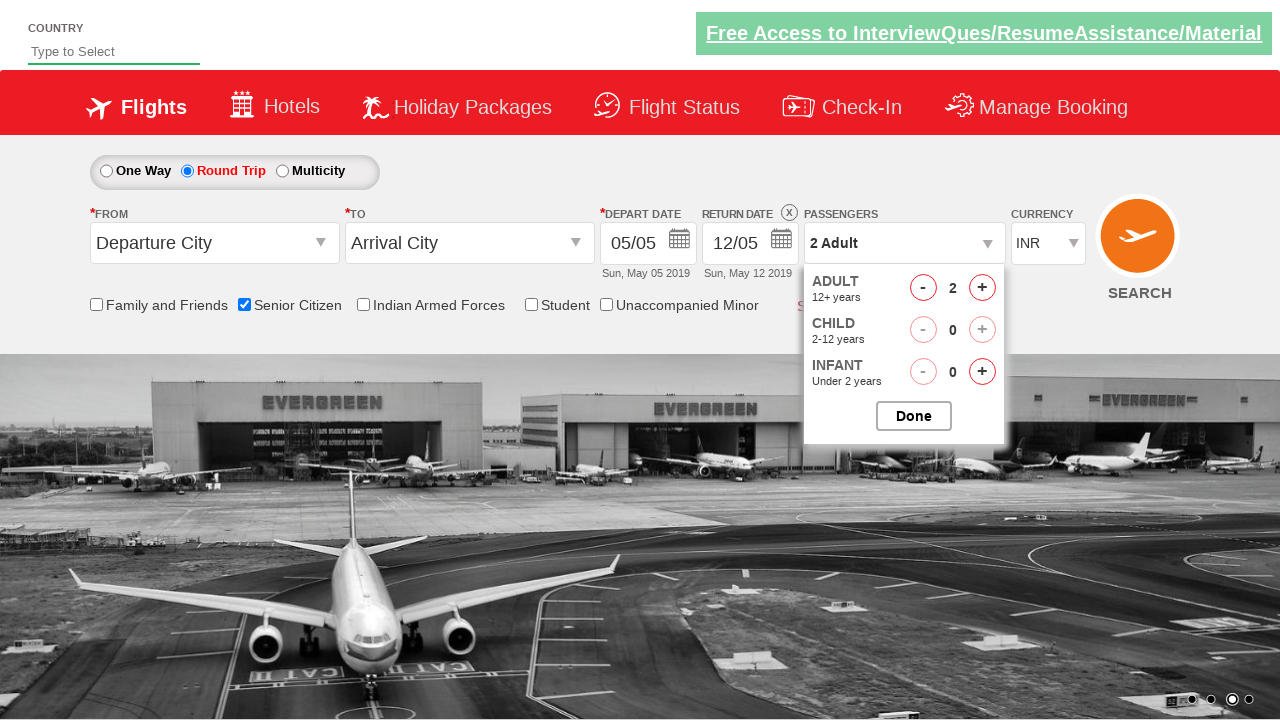

Clicked increment adult button (iteration 2 of 4) at (982, 288) on #hrefIncAdt
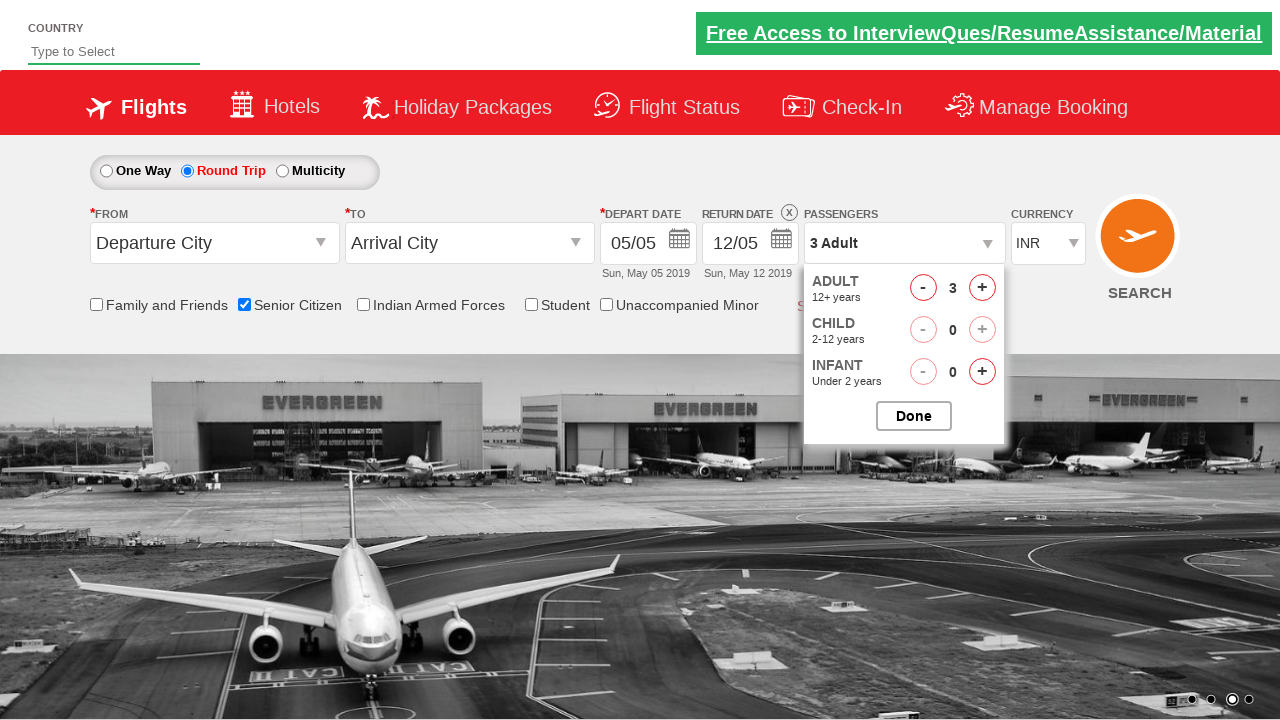

Clicked increment adult button (iteration 3 of 4) at (982, 288) on #hrefIncAdt
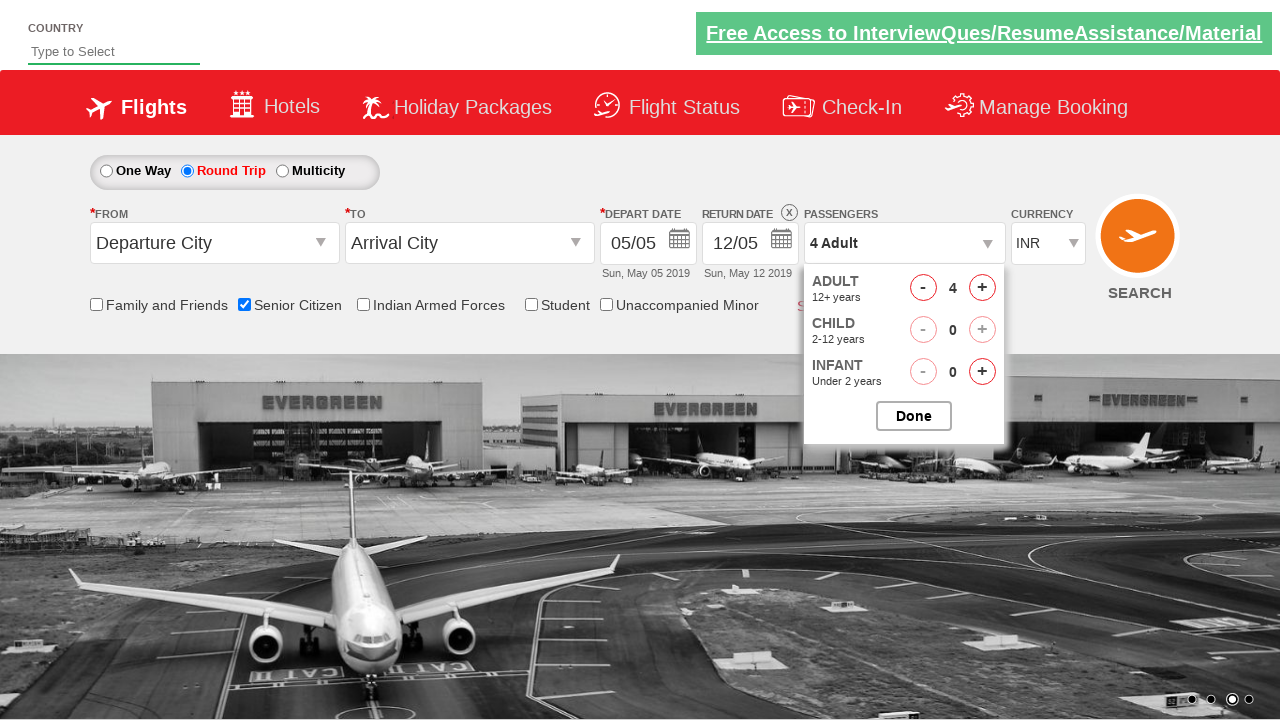

Clicked increment adult button (iteration 4 of 4) at (982, 288) on #hrefIncAdt
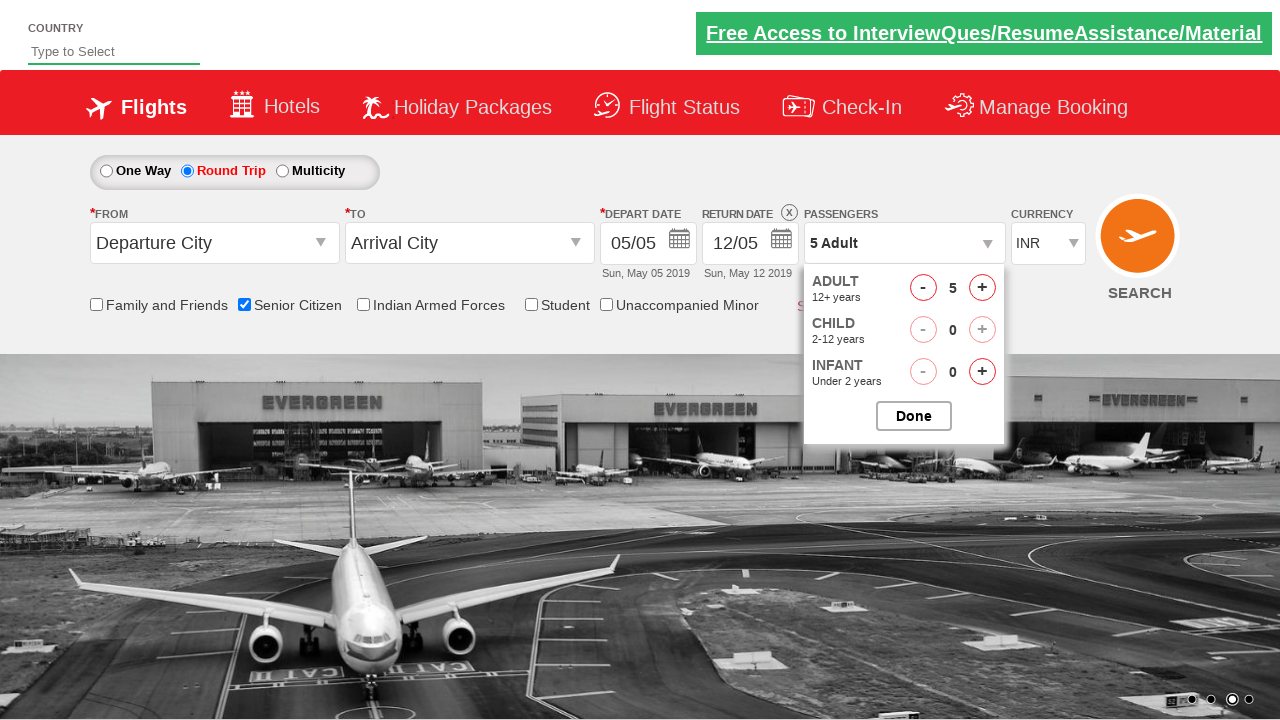

Closed the passenger options dropdown at (914, 416) on #btnclosepaxoption
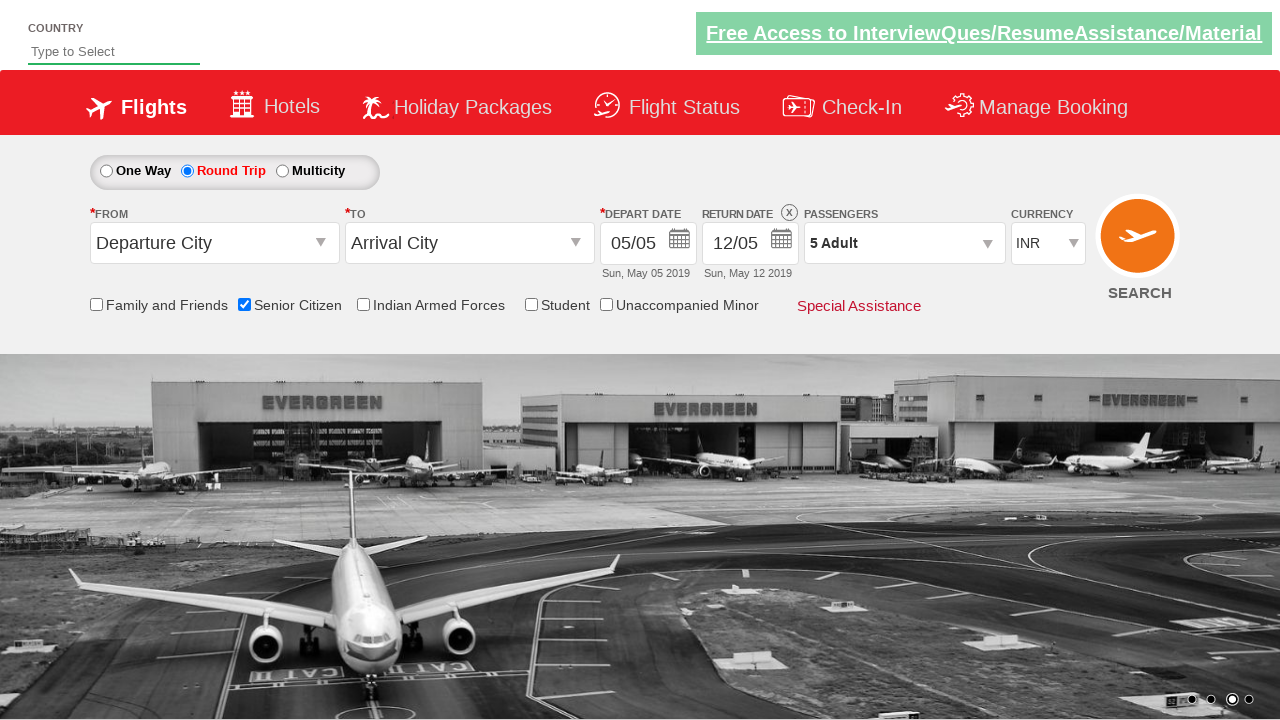

Verified passenger count shows '5 Adult'
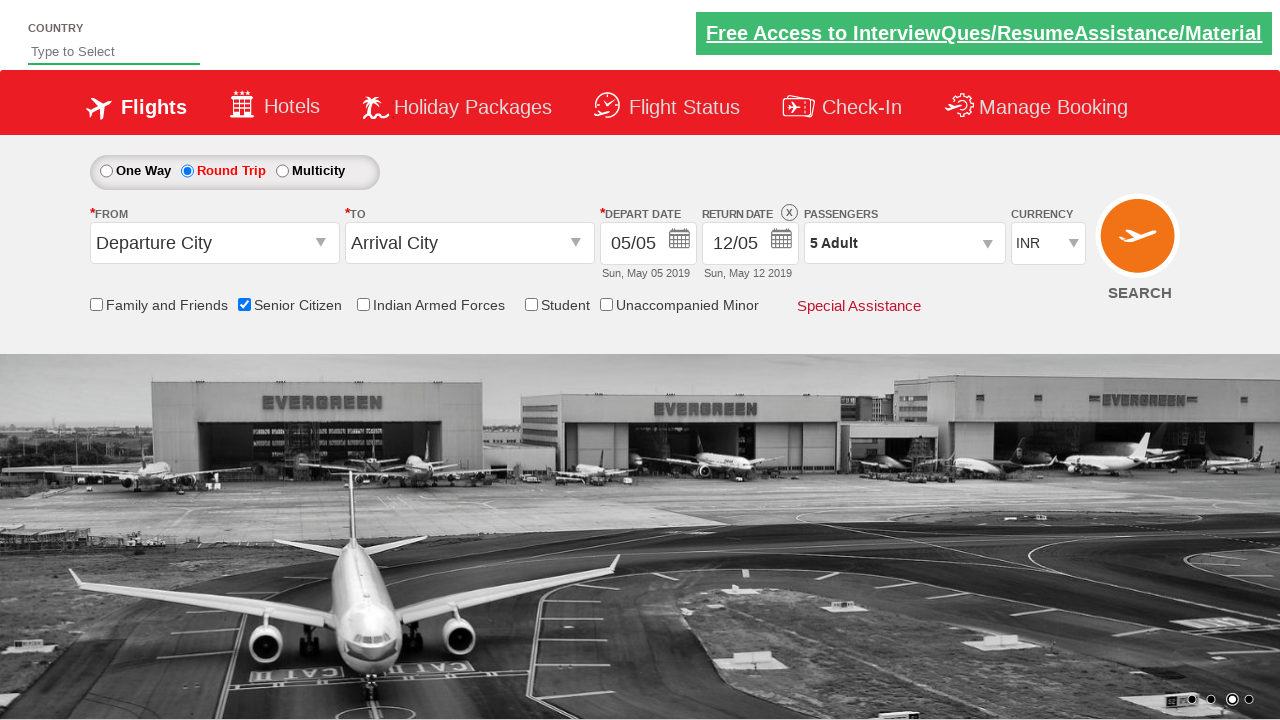

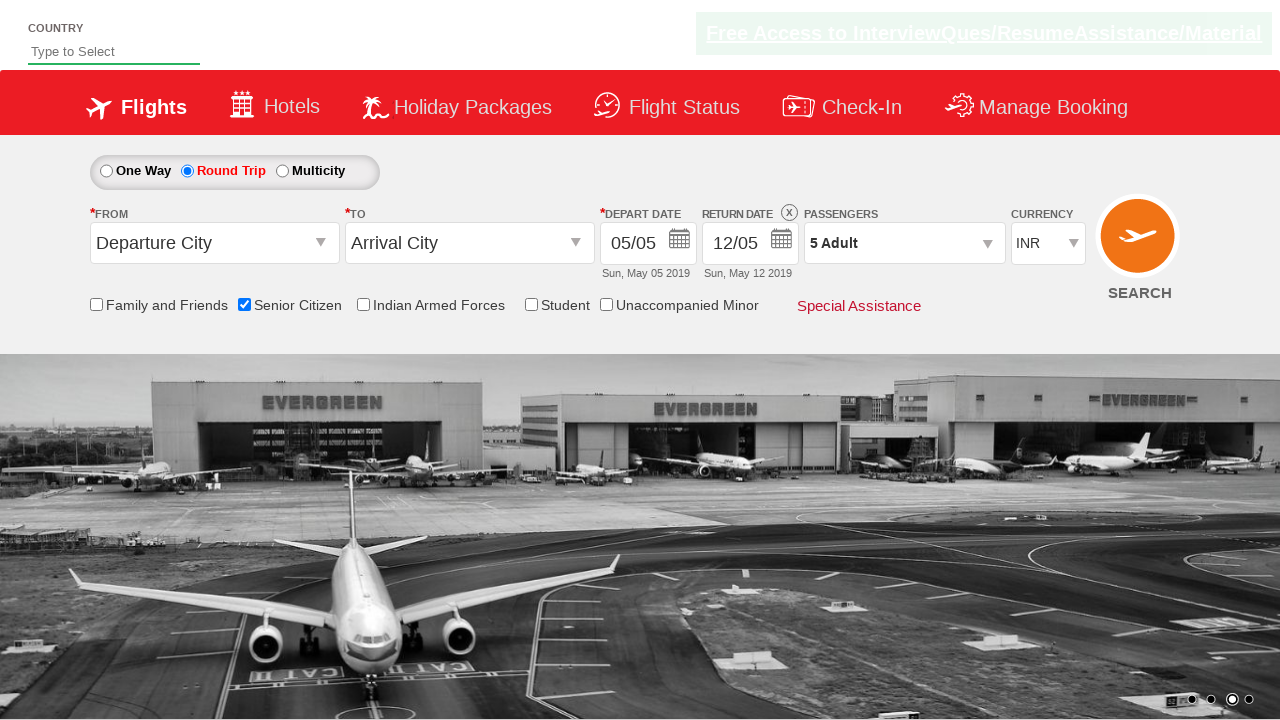